Tests drag and drop with offset by moving a range slider handle horizontally

Starting URL: https://rangeslider.js.org/

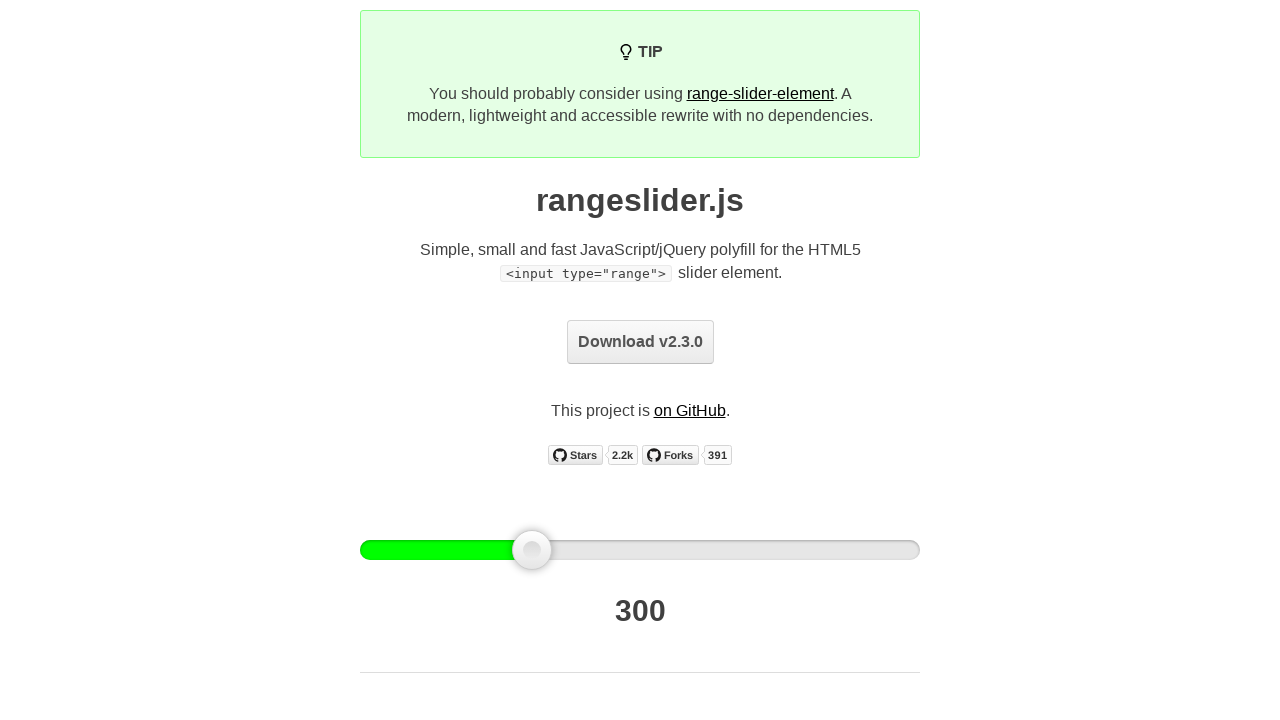

Located the range slider handle element
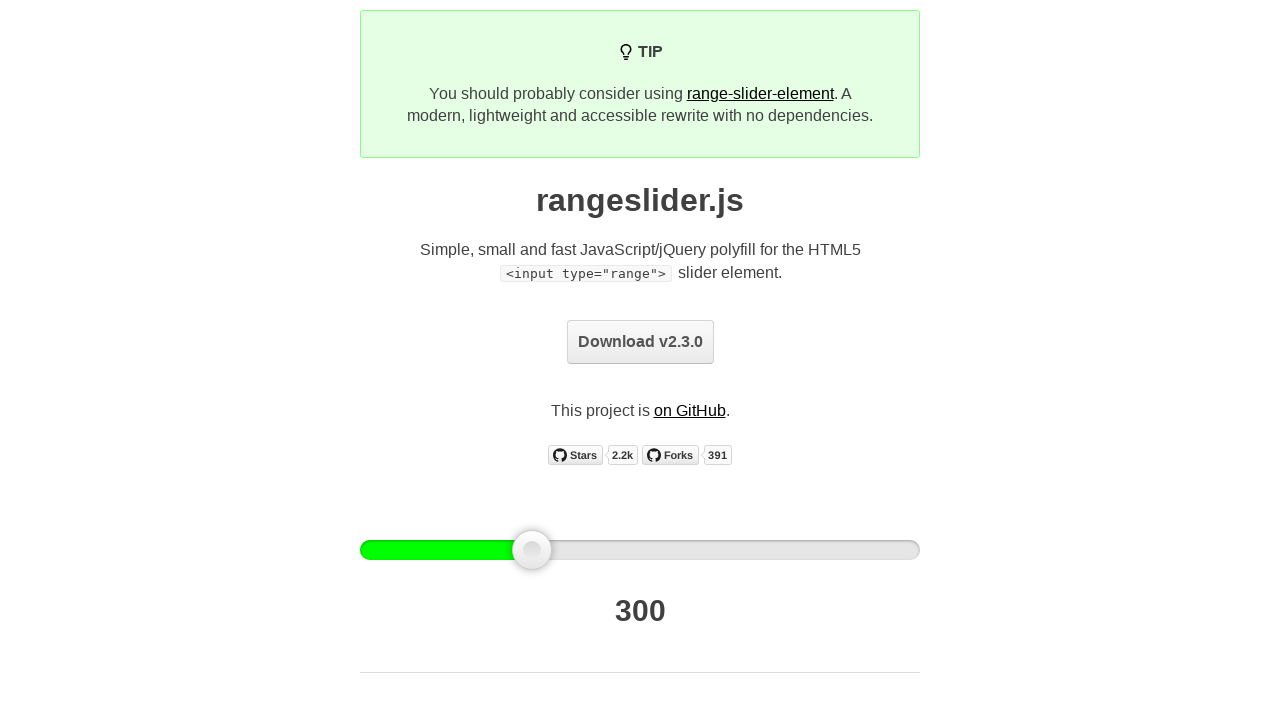

Retrieved bounding box of slider handle
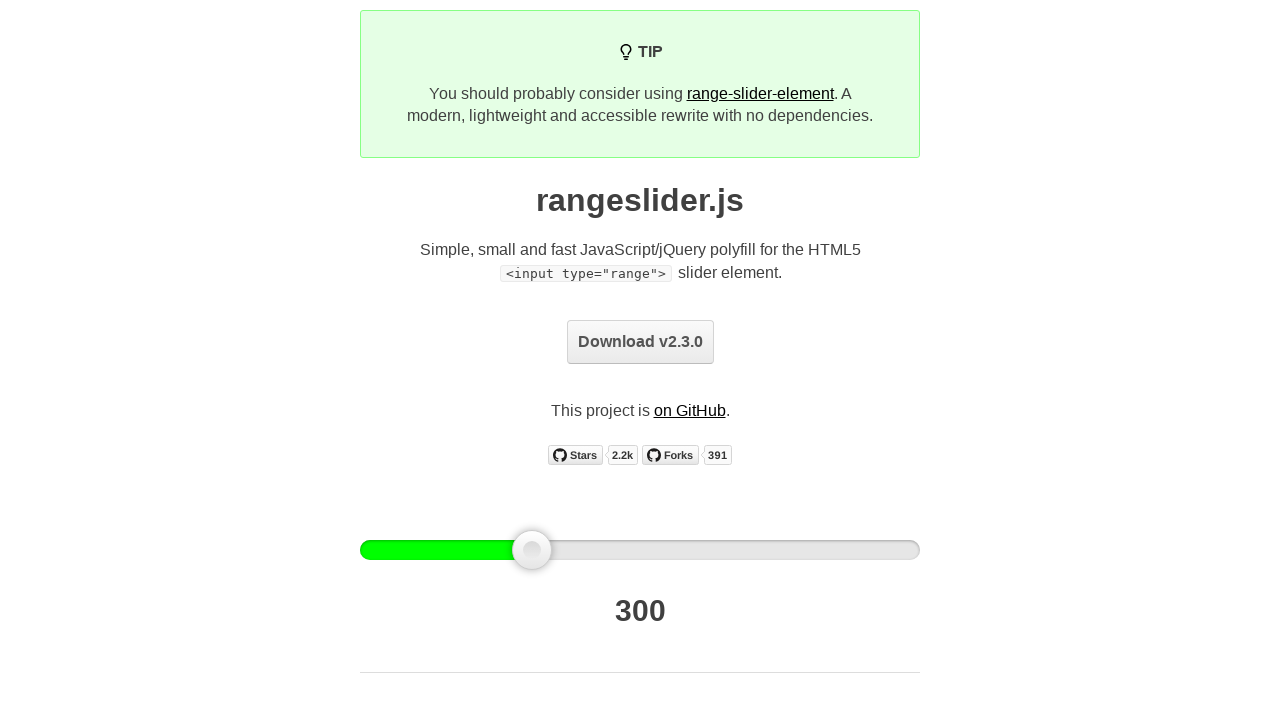

Moved mouse to center of slider handle at (532, 550)
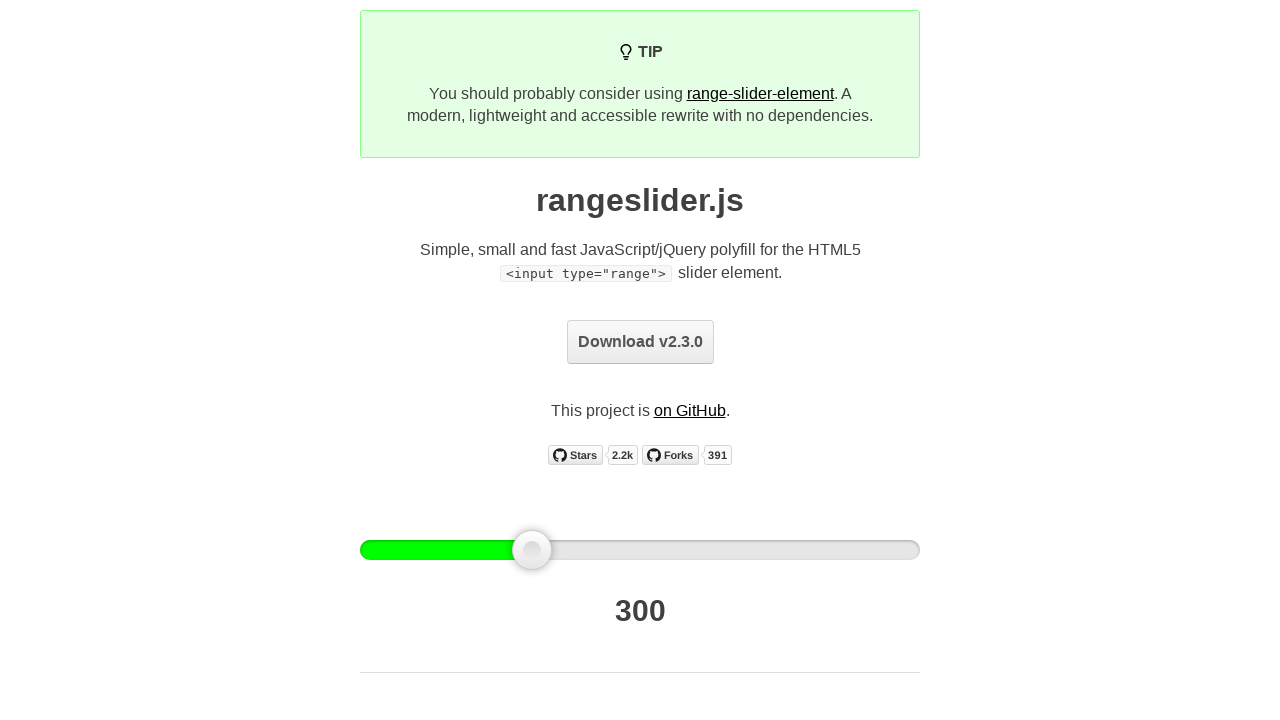

Pressed mouse button down on slider handle at (532, 550)
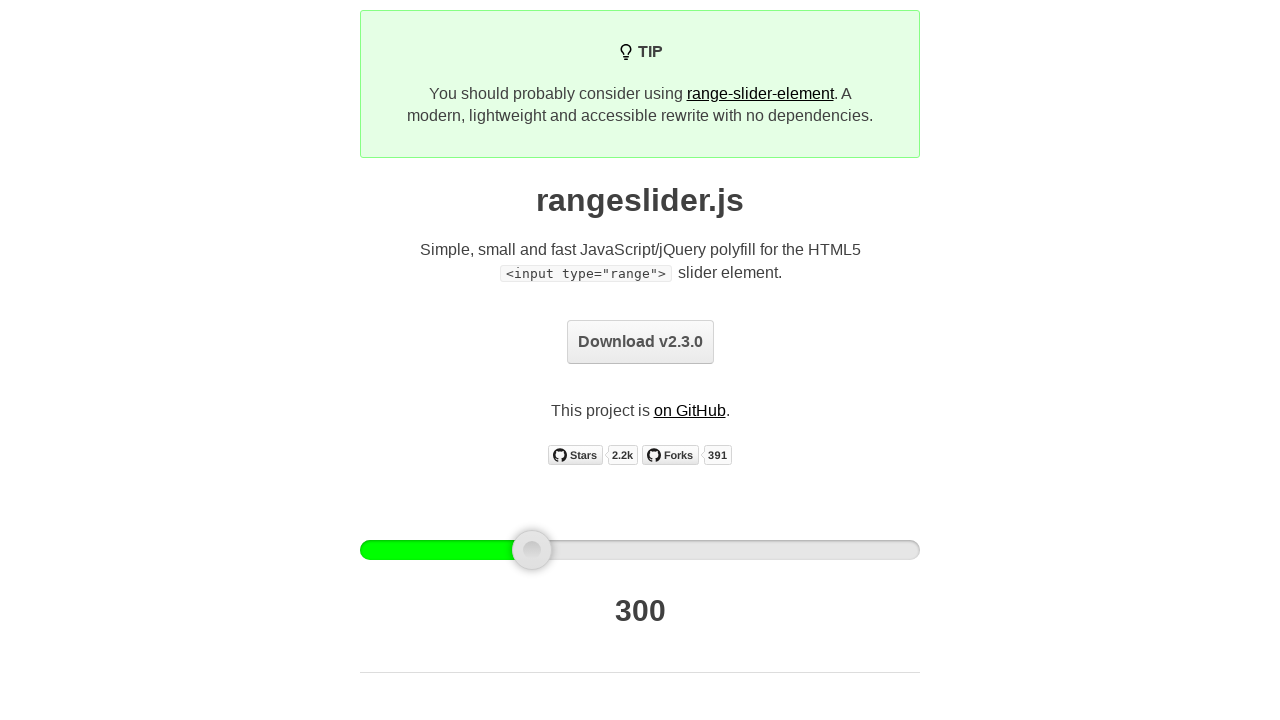

Dragged slider handle 100 pixels to the right at (632, 550)
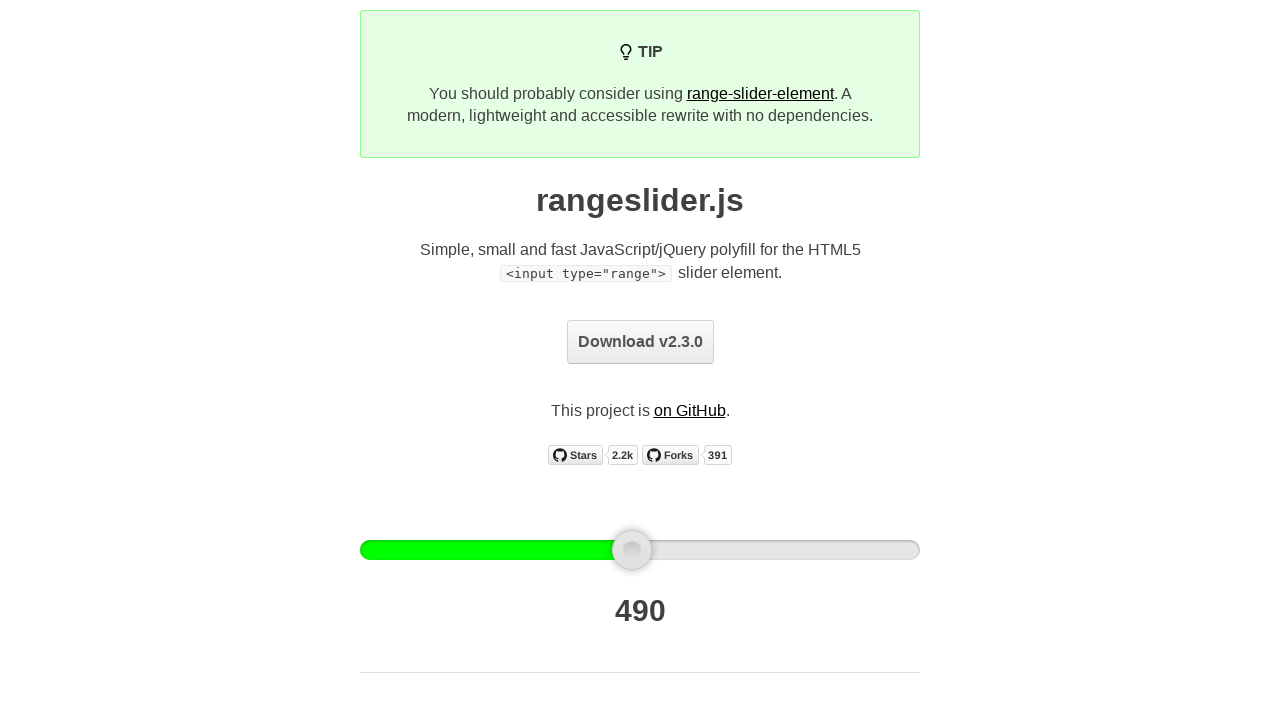

Released mouse button, completing drag and drop with offset at (632, 550)
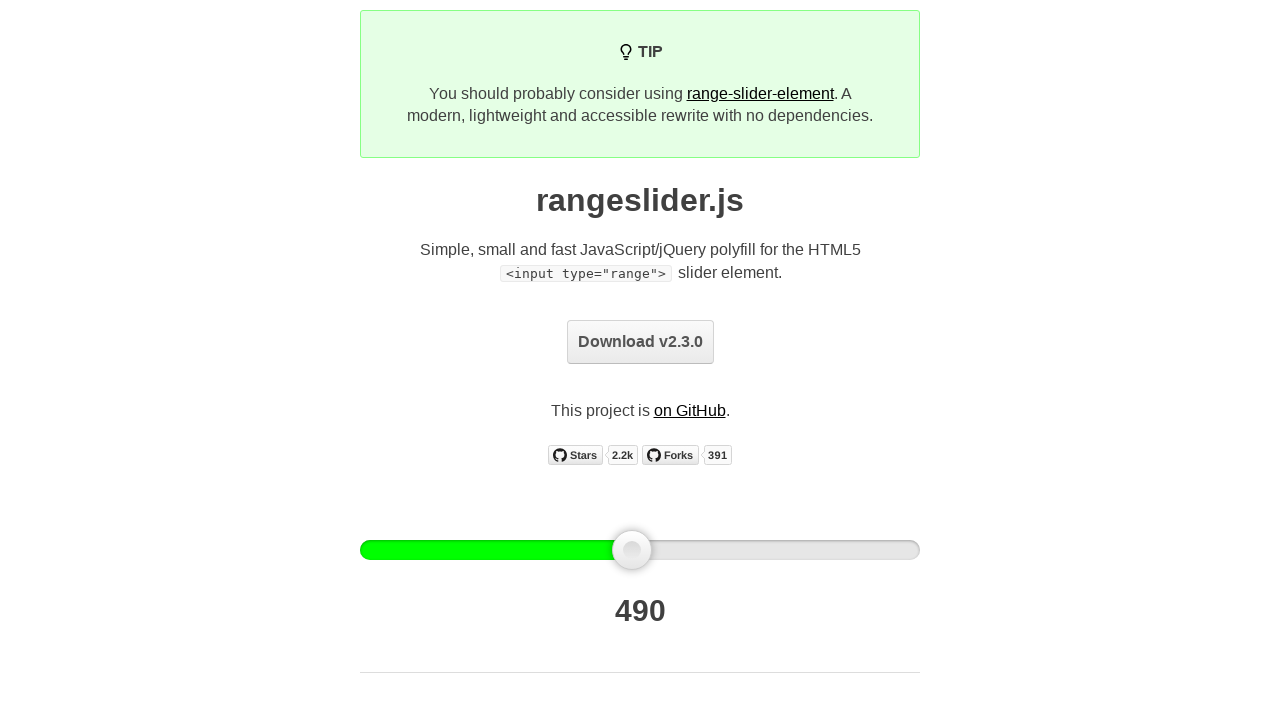

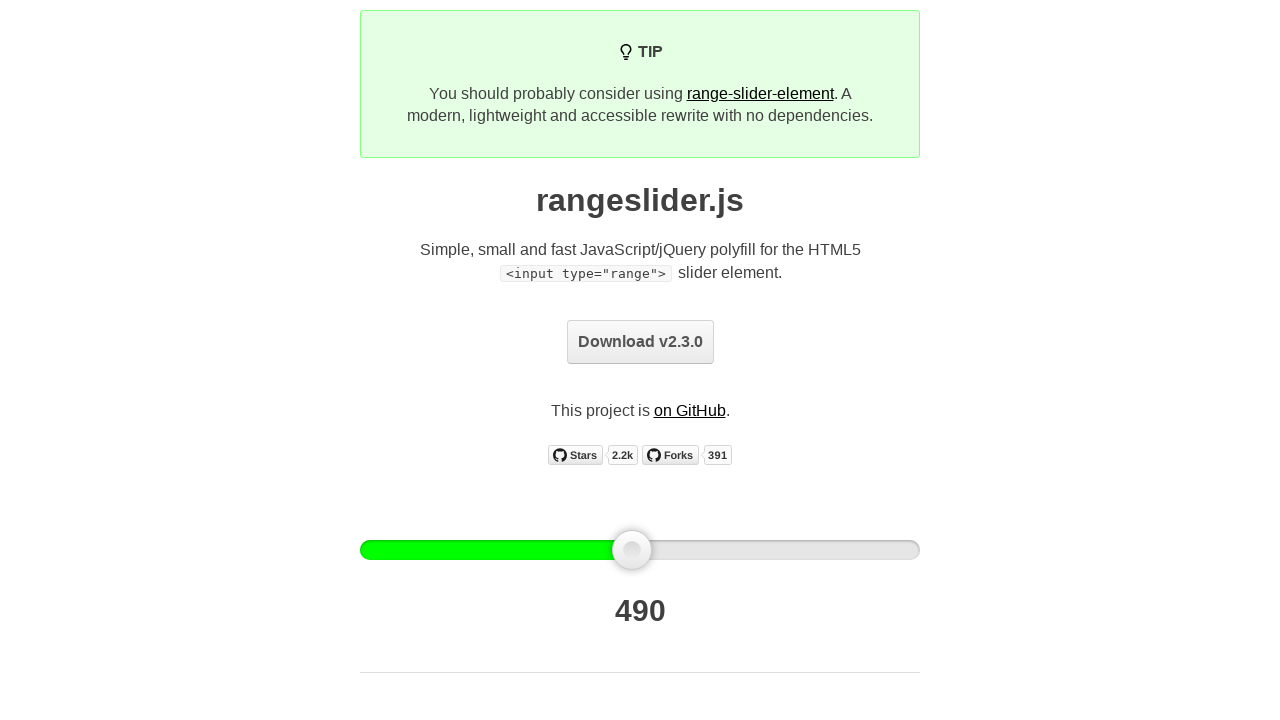